Navigates to W3Schools HTML tables page and verifies the presence of a web table with customer data, checking that specific content like "Island Trading" exists in the table.

Starting URL: https://www.w3schools.com/html/html_tables.asp

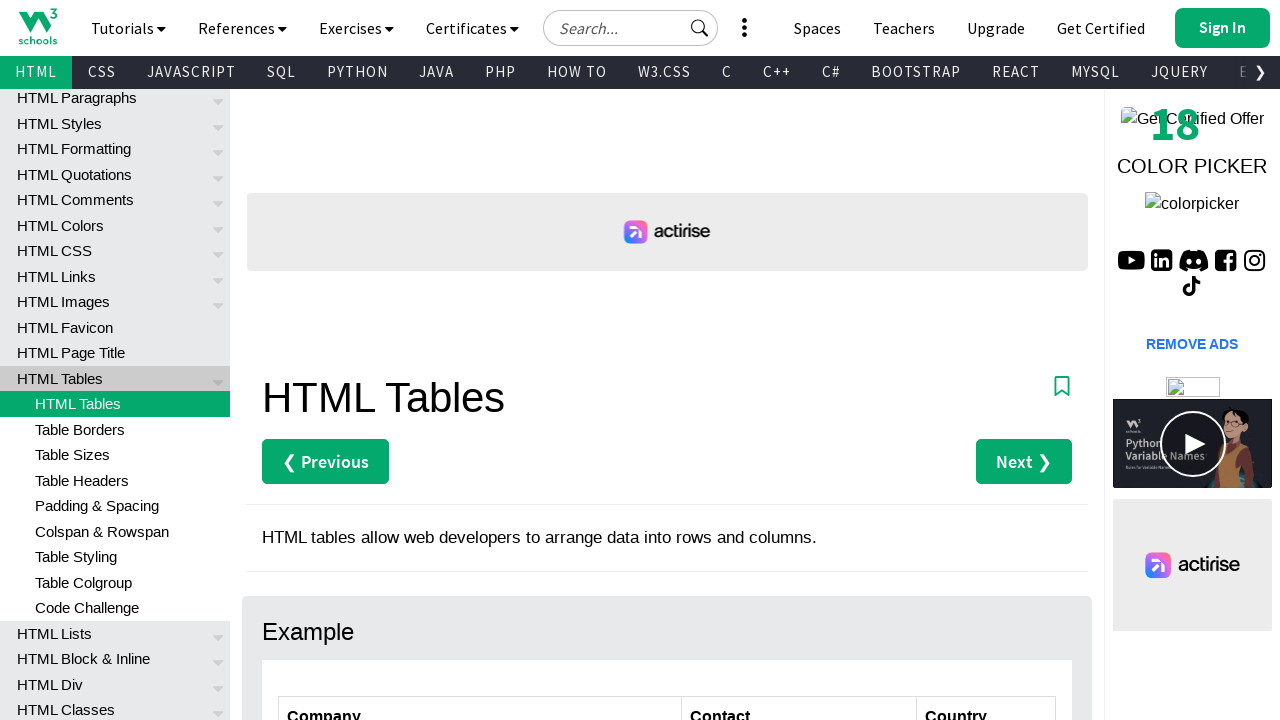

Waited for customers table to be visible
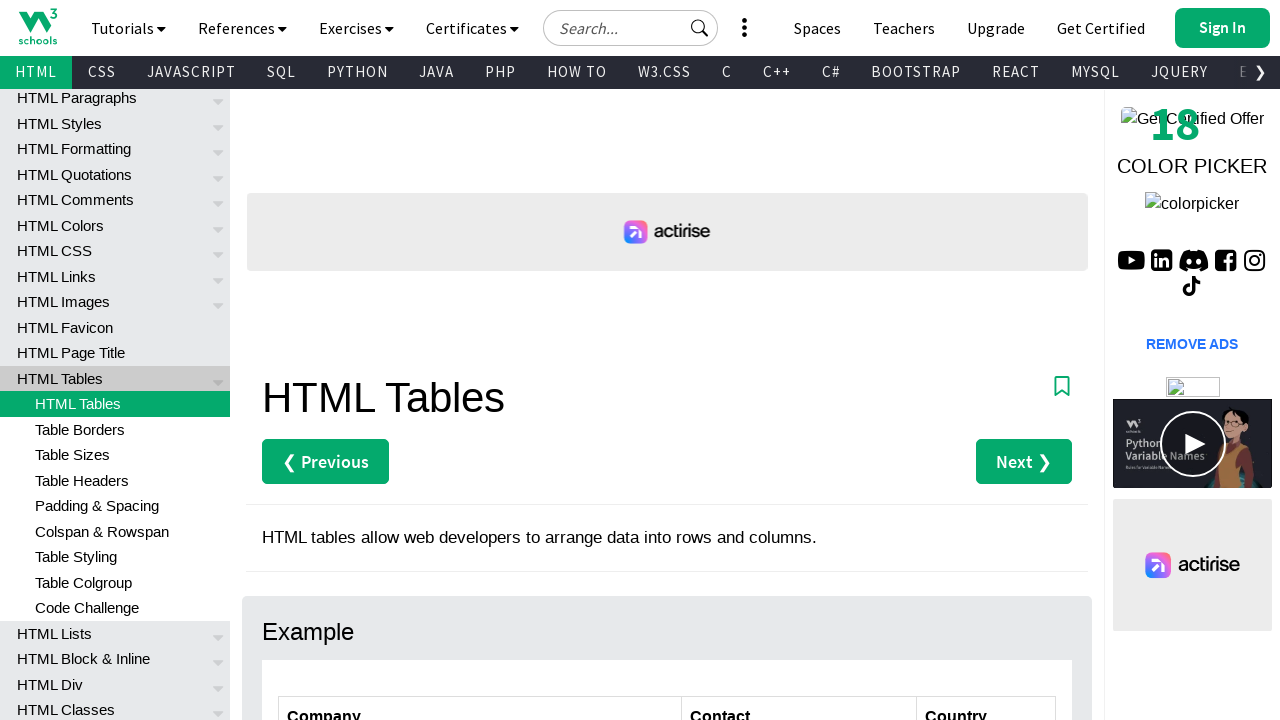

Verified table rows are loaded in tbody
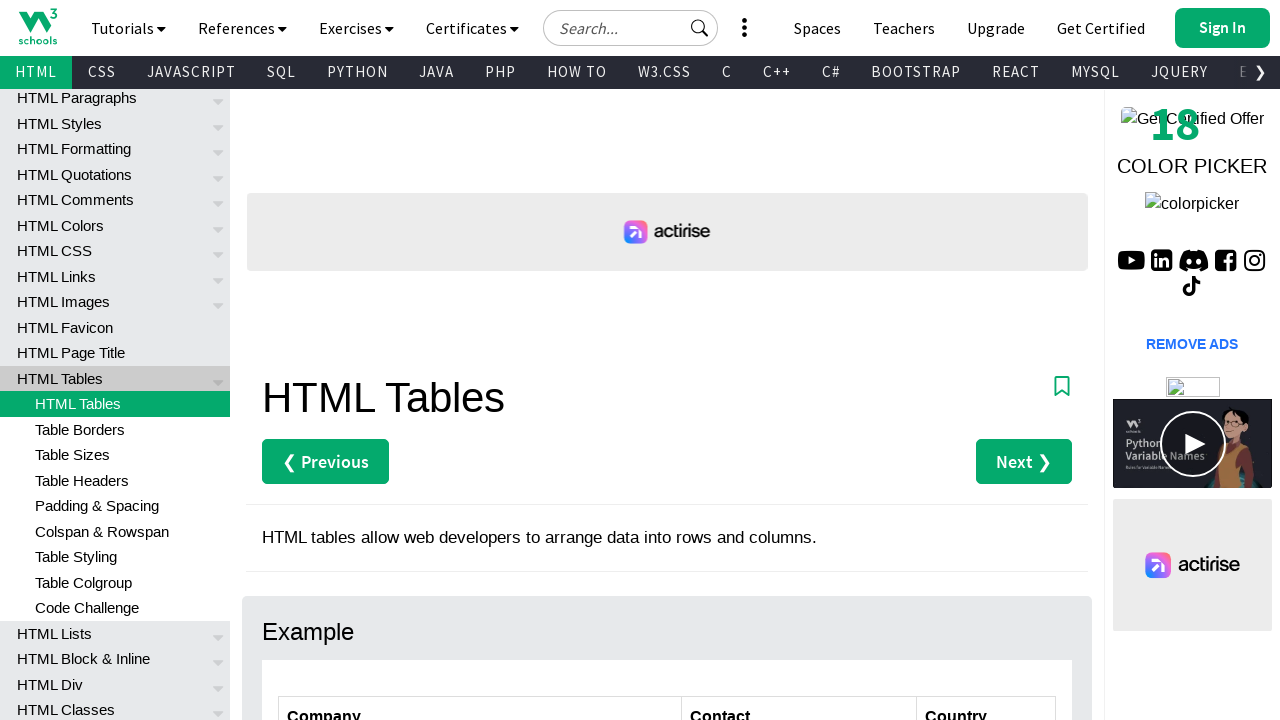

Verified 'Island Trading' company exists in the table
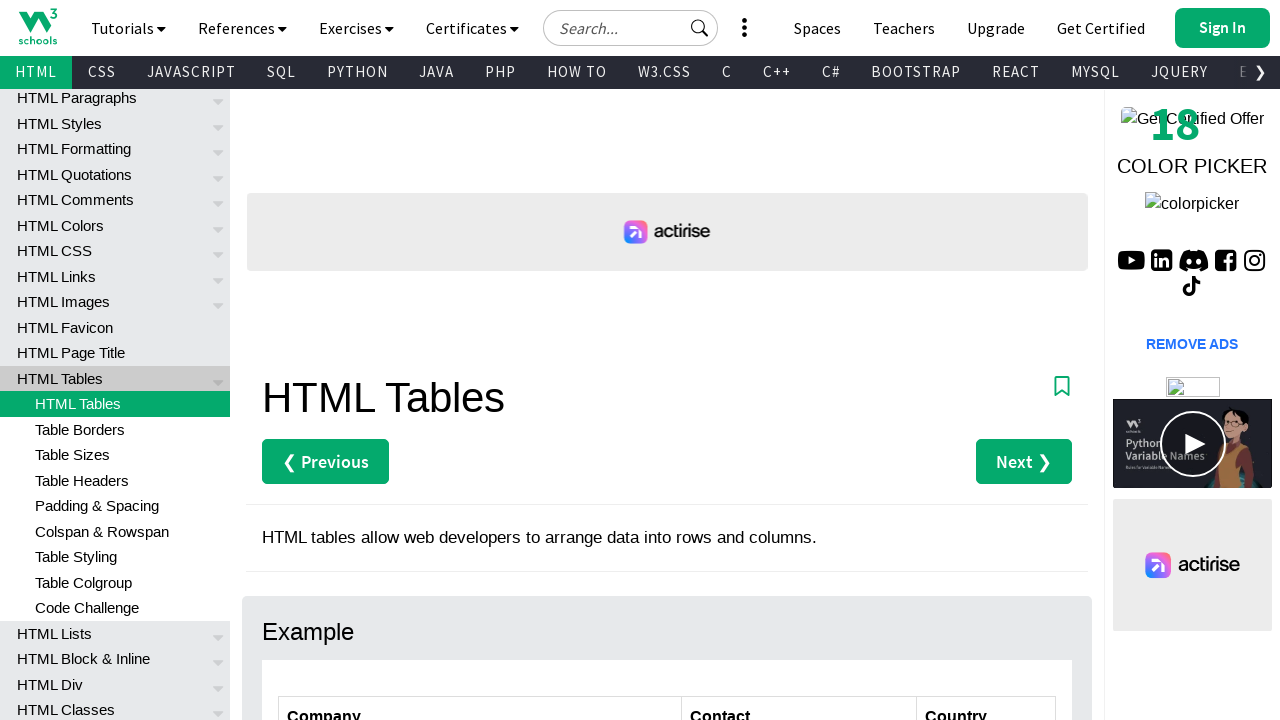

Clicked on first company name cell in the table to verify interactivity at (480, 360) on xpath=//*[@id='customers']/tbody/tr[2]/td[1]
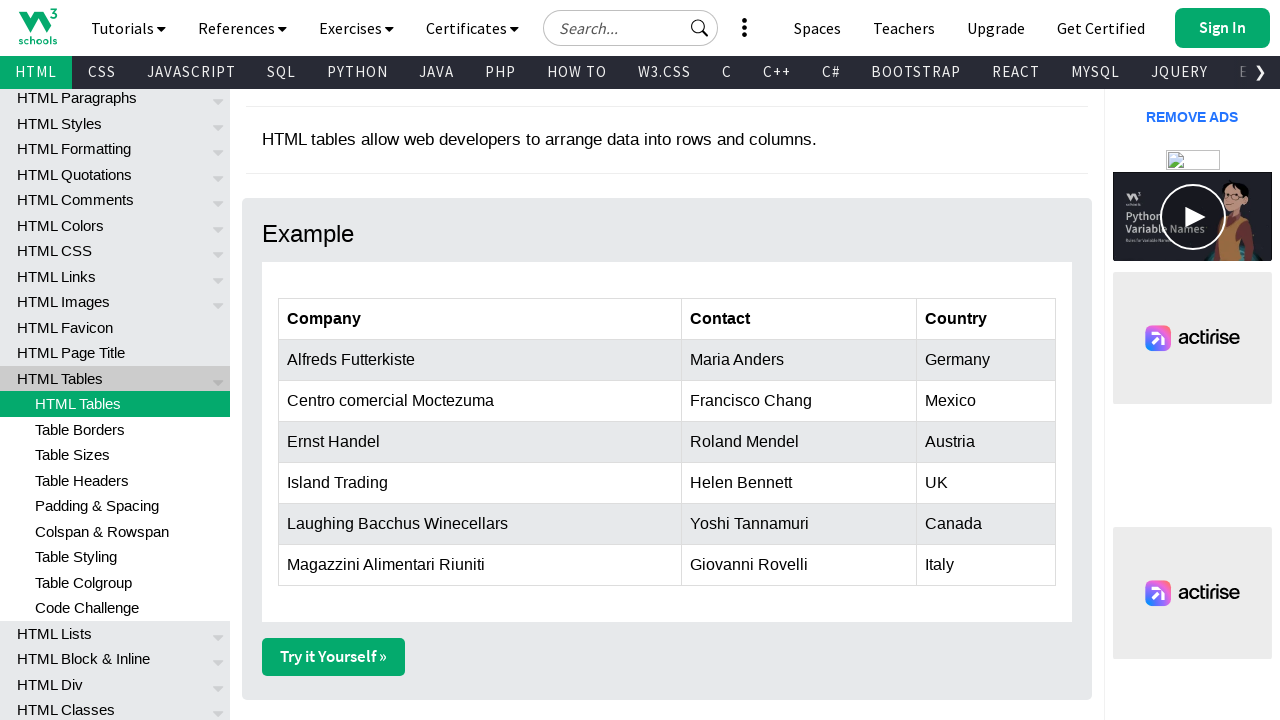

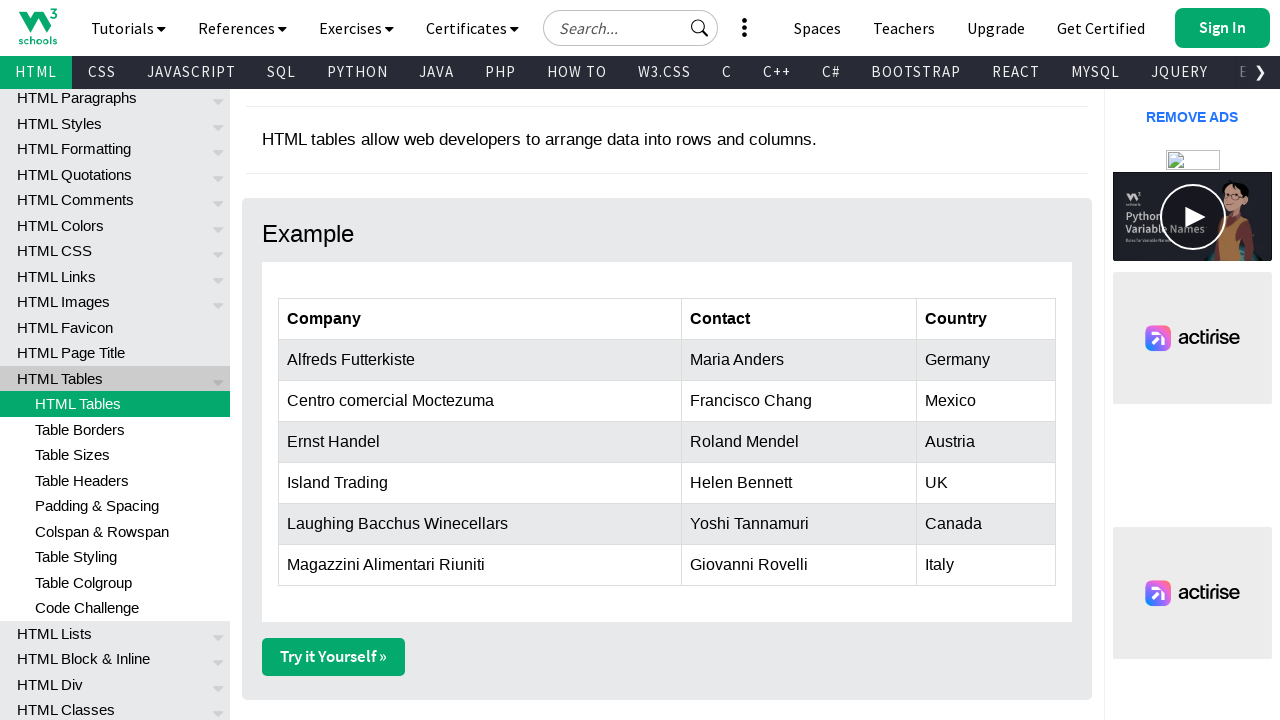